Tests dropdown selection functionality on a flight booking practice page by selecting origin (Bangalore) and destination (Chennai) cities from dropdown menus

Starting URL: https://rahulshettyacademy.com/dropdownsPractise/

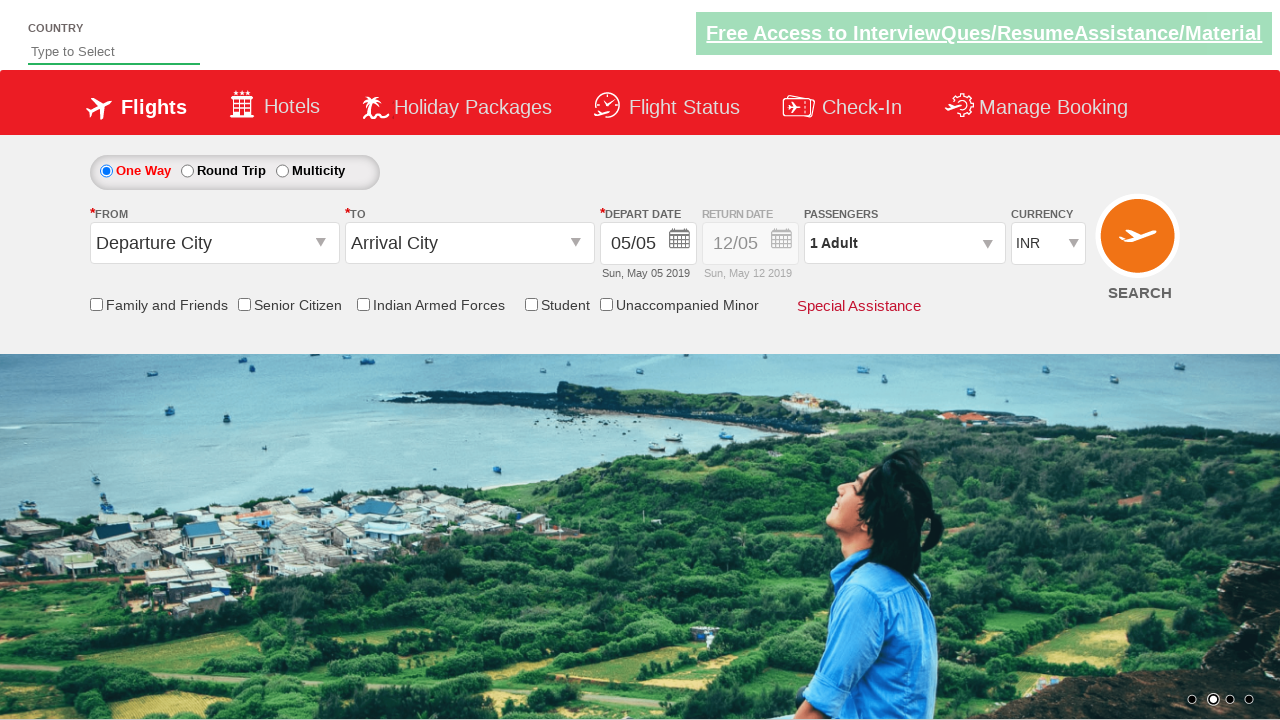

Clicked on origin station dropdown to open it at (214, 243) on #ctl00_mainContent_ddl_originStation1_CTXT
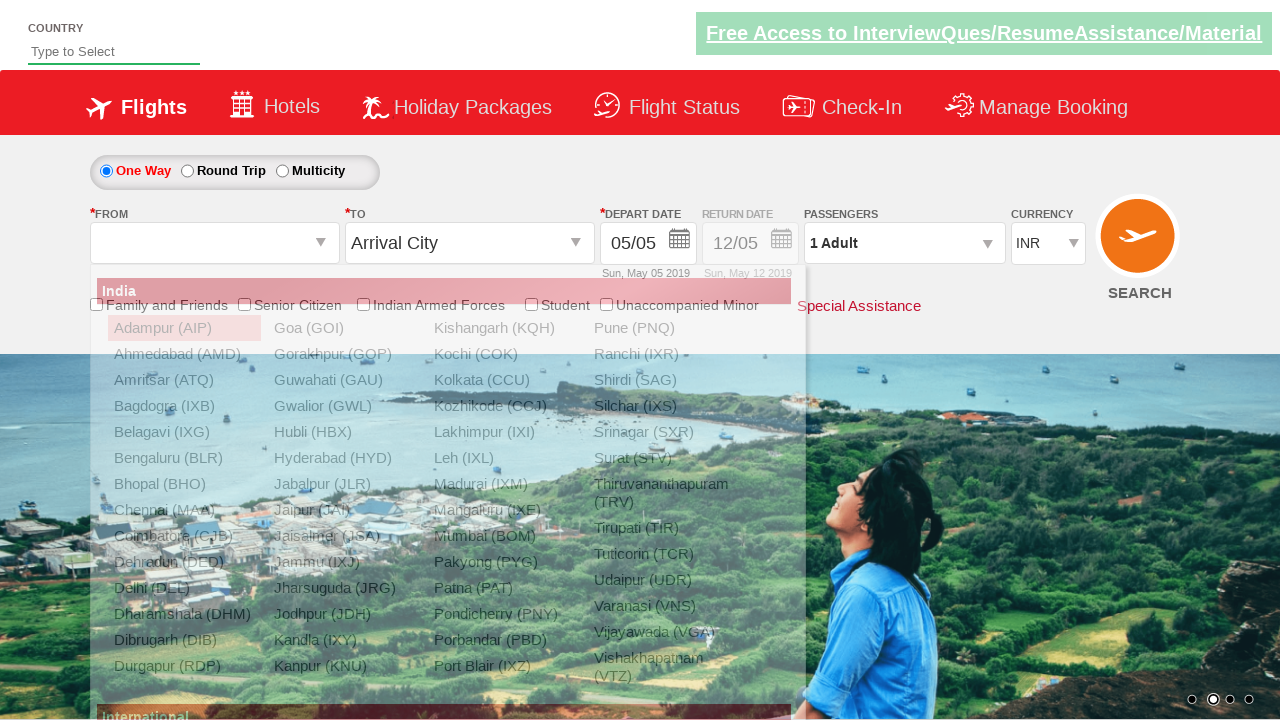

Selected Bangalore (BLR) as origin city at (184, 458) on xpath=//a[@value='BLR']
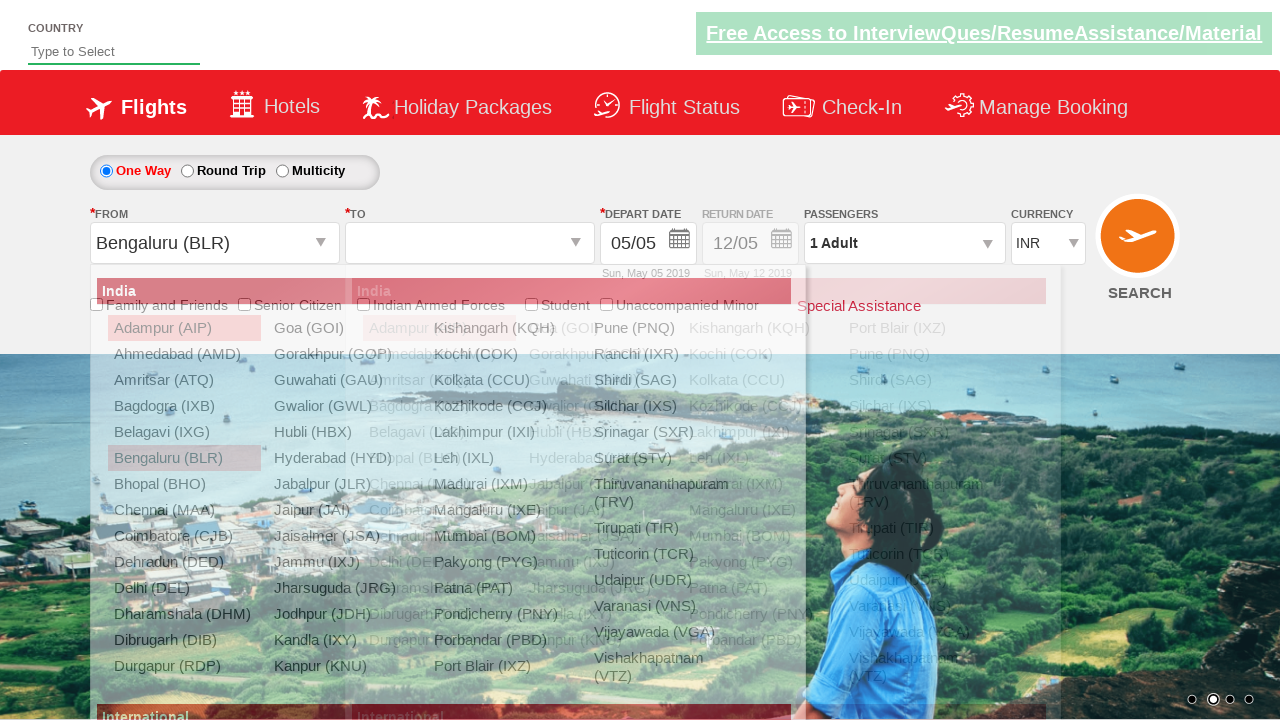

Waited for dropdown animation to complete
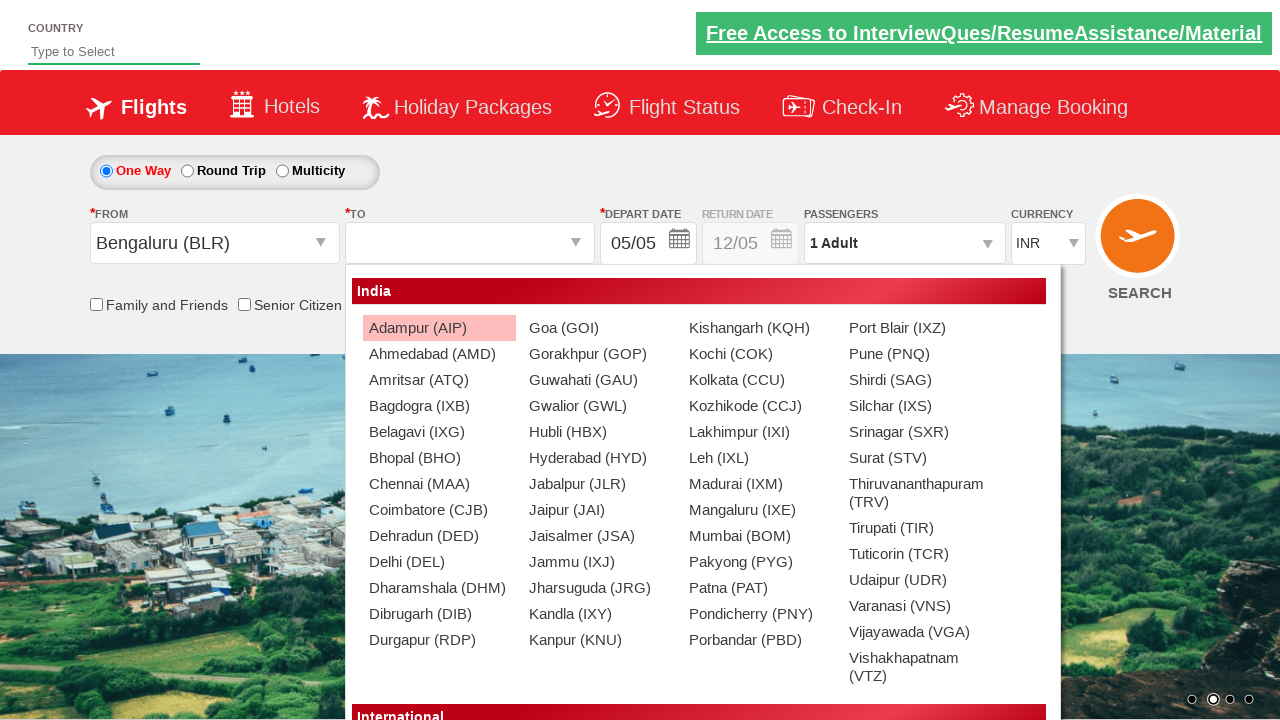

Selected Chennai (MAA) as destination city at (439, 484) on (//a[@value='MAA'])[2]
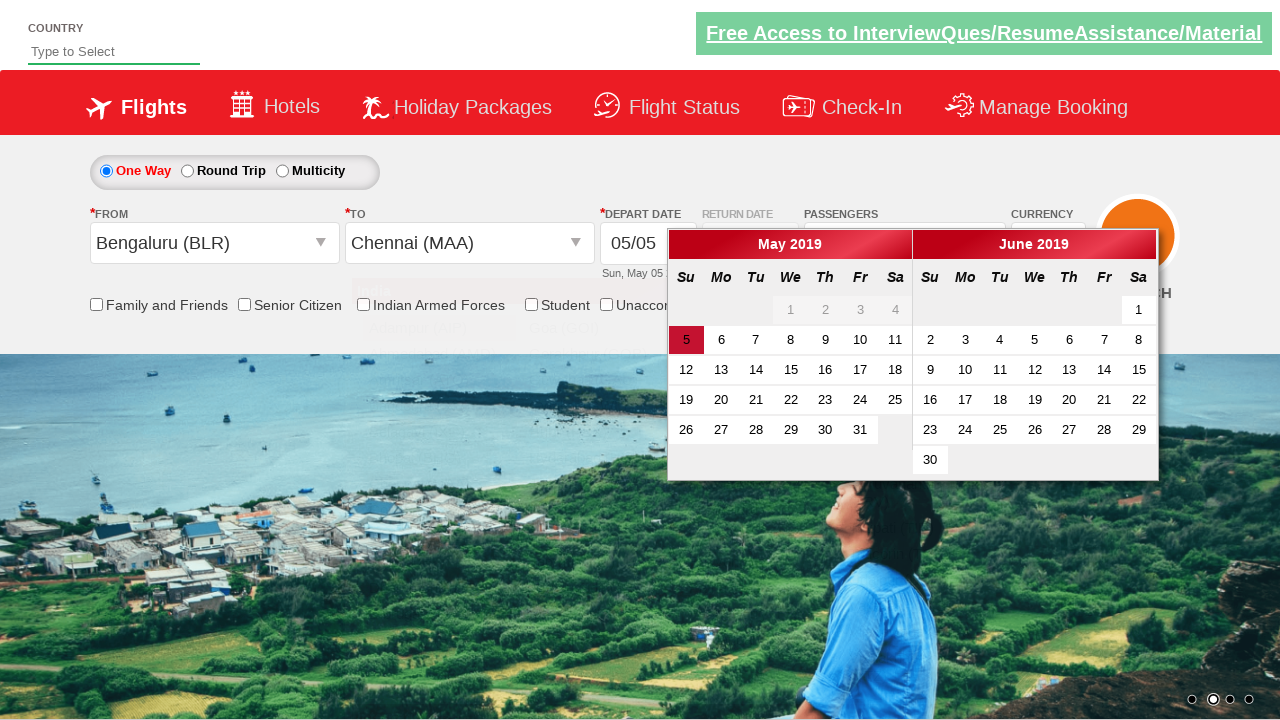

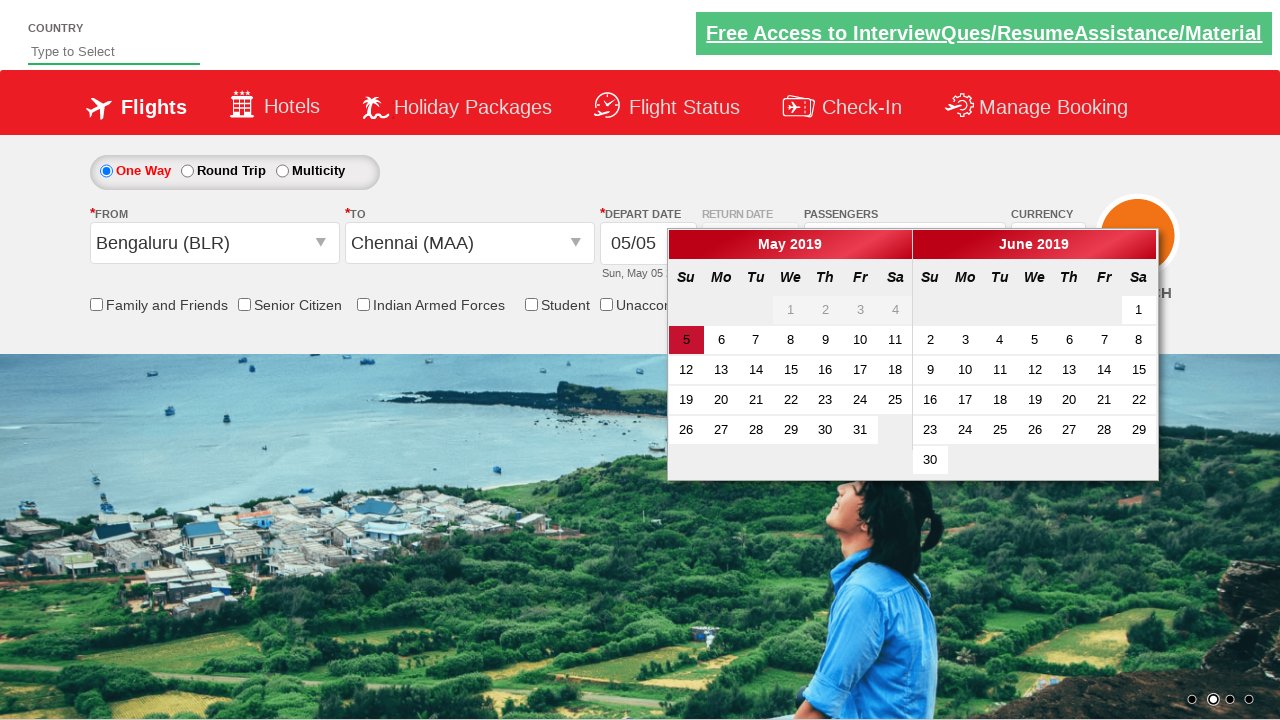